Tests un-marking items as complete by unchecking their toggle boxes

Starting URL: https://demo.playwright.dev/todomvc

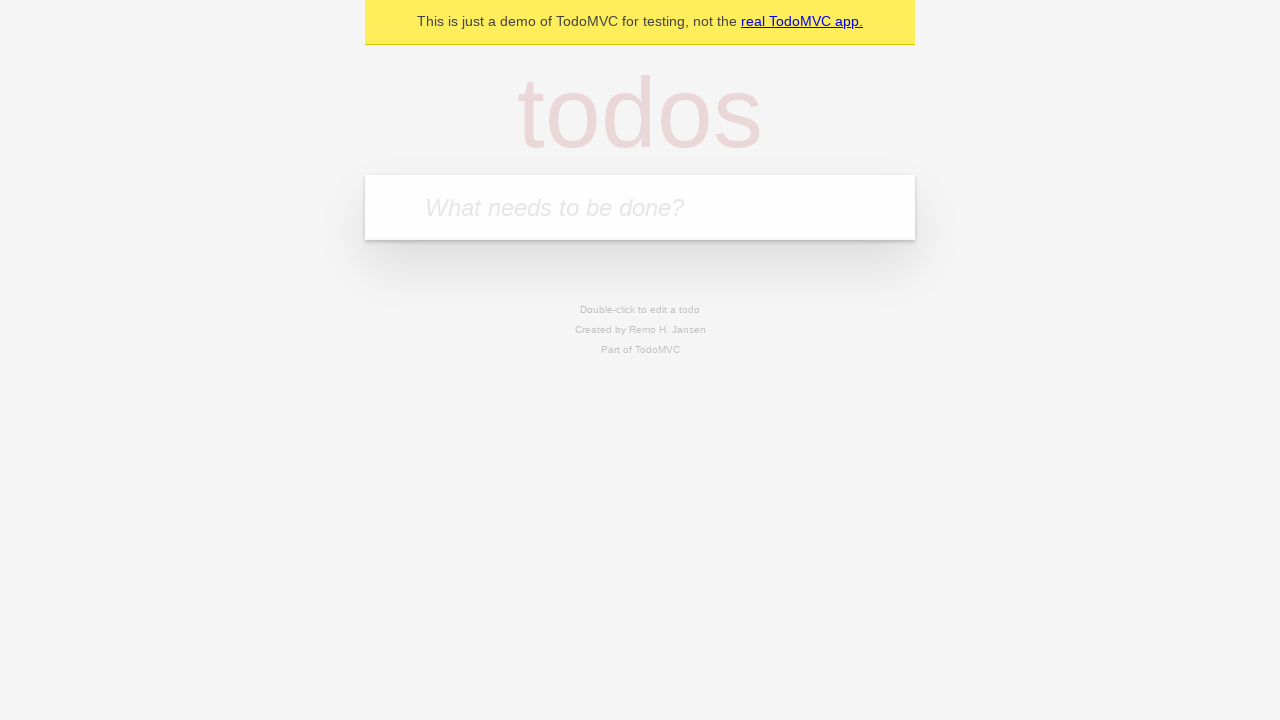

Filled new todo input with 'buy some cheese' on .new-todo
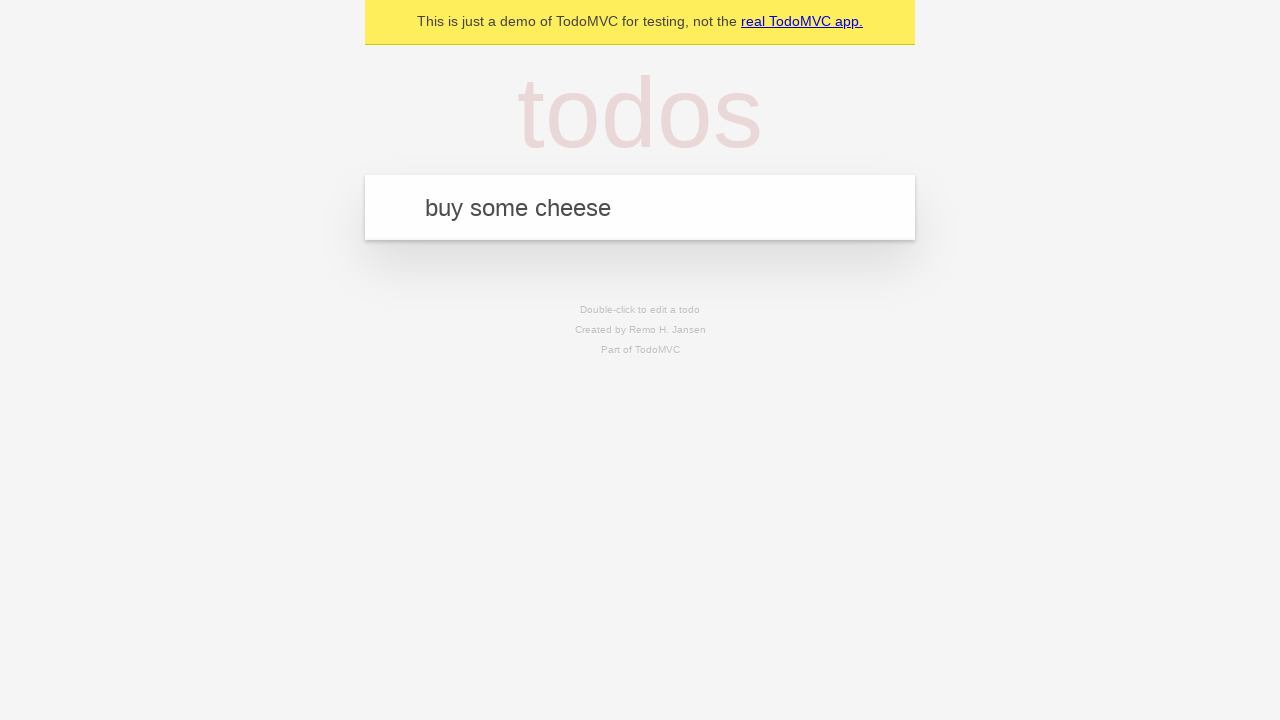

Pressed Enter to create first todo item on .new-todo
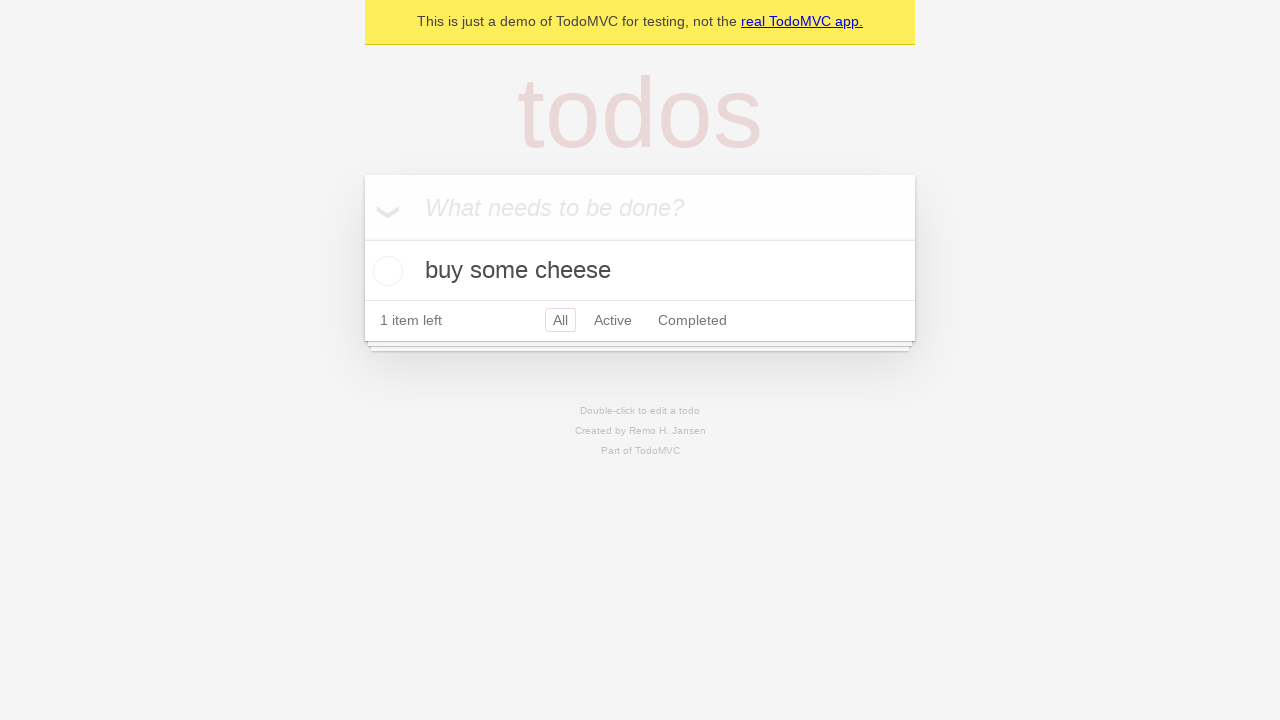

Filled new todo input with 'feed the cat' on .new-todo
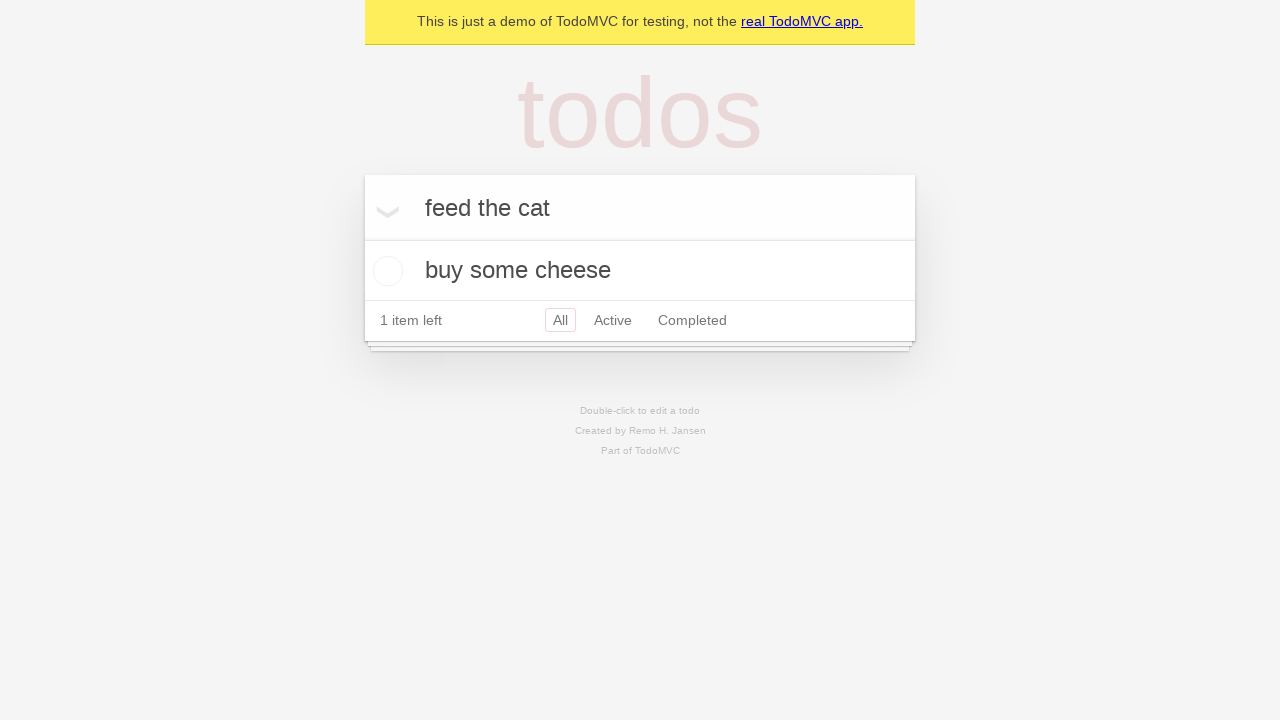

Pressed Enter to create second todo item on .new-todo
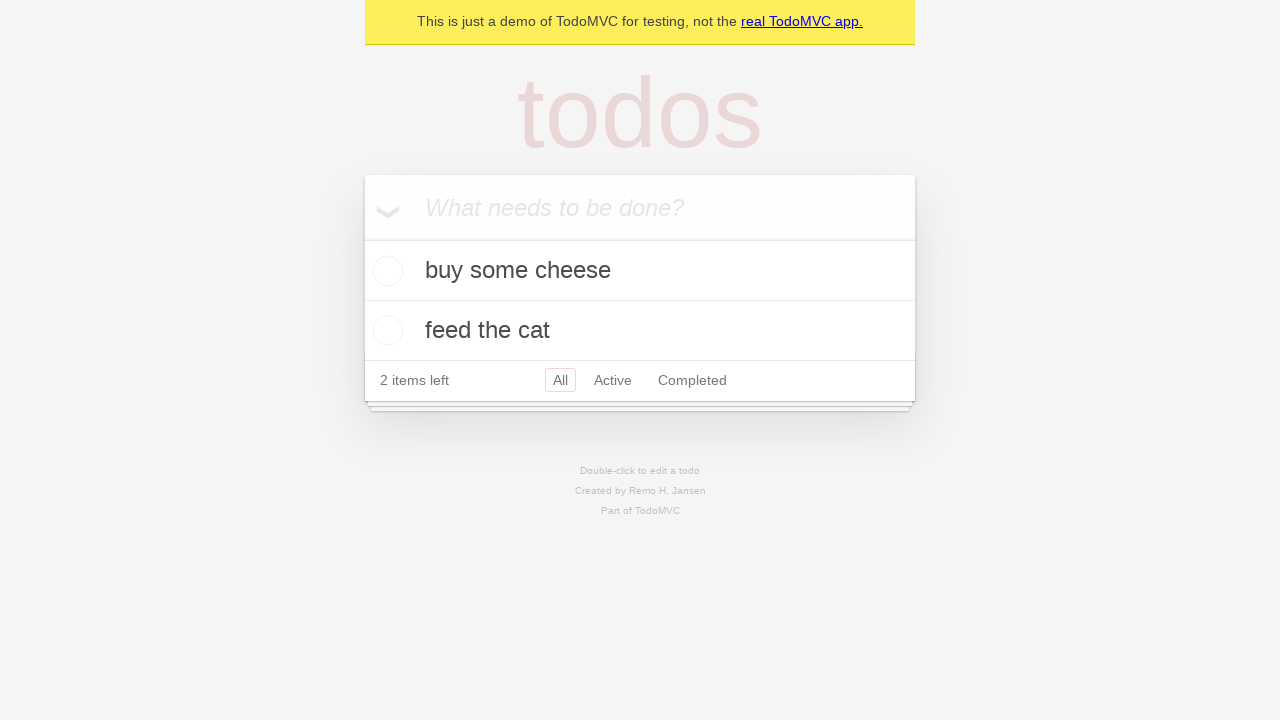

Selected first todo item from list
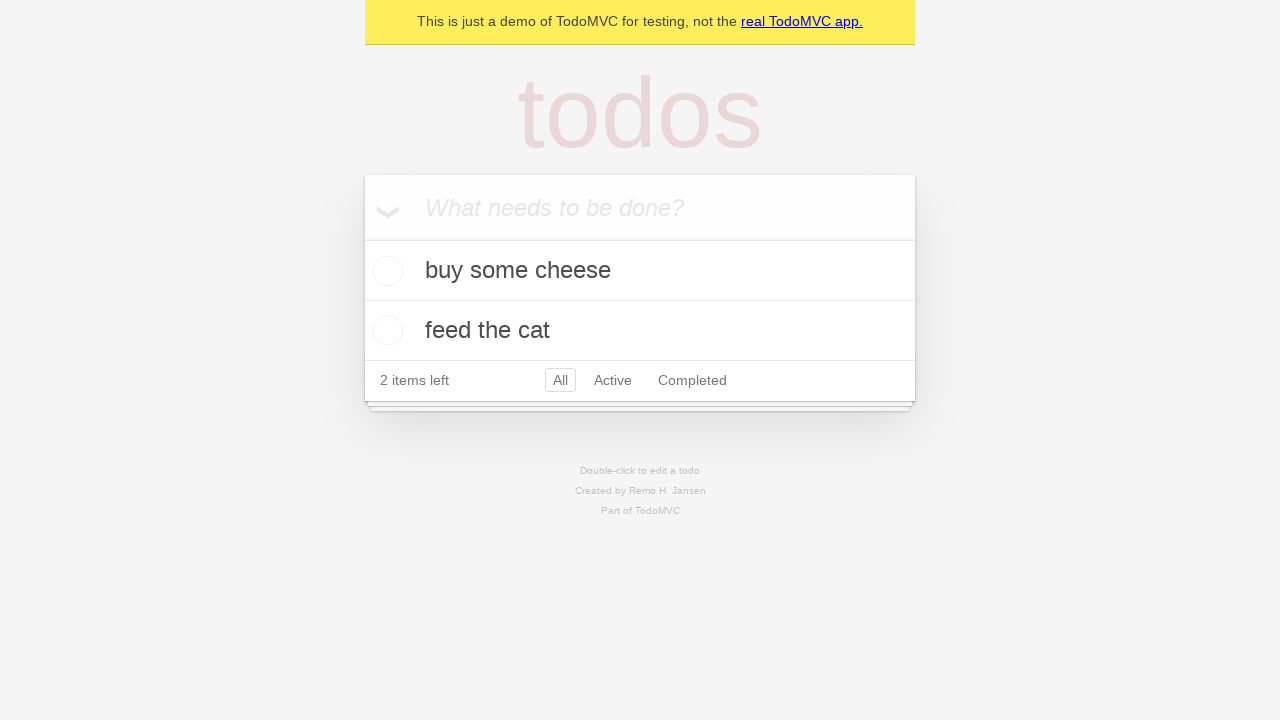

Checked toggle box to mark first item as complete at (385, 271) on .todo-list li >> nth=0 >> .toggle
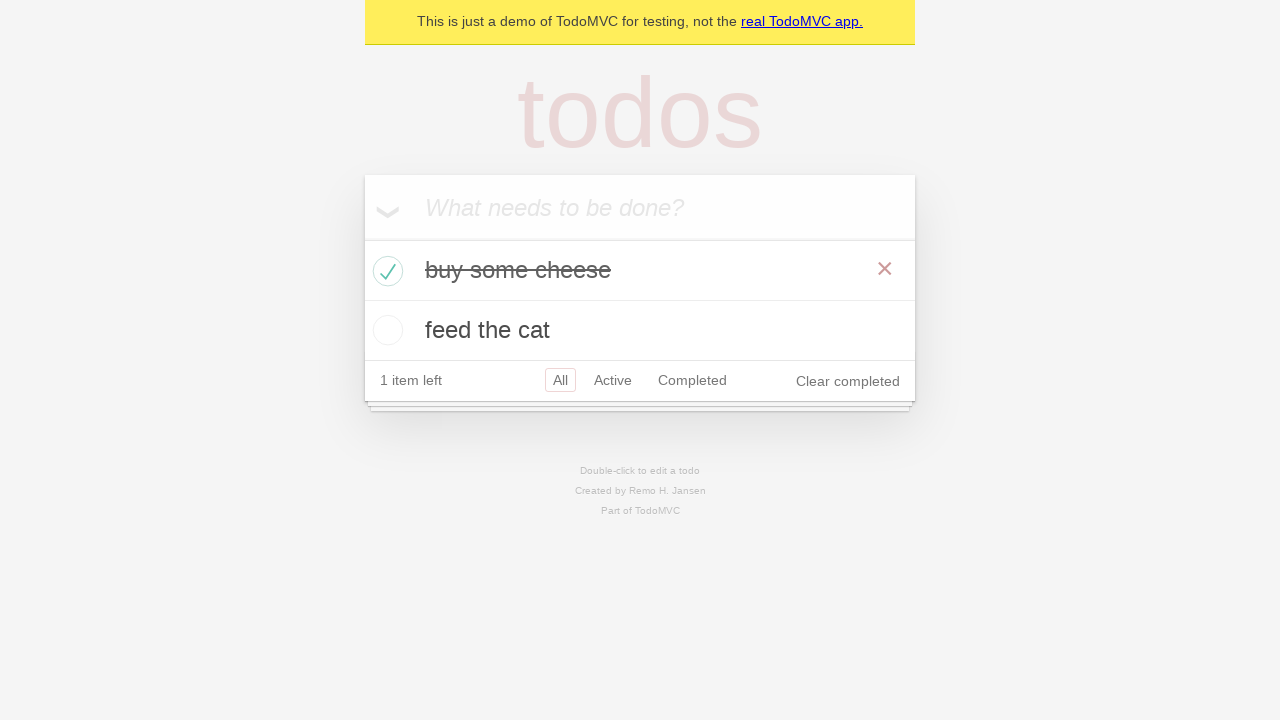

Unchecked toggle box to un-mark first item as complete at (385, 271) on .todo-list li >> nth=0 >> .toggle
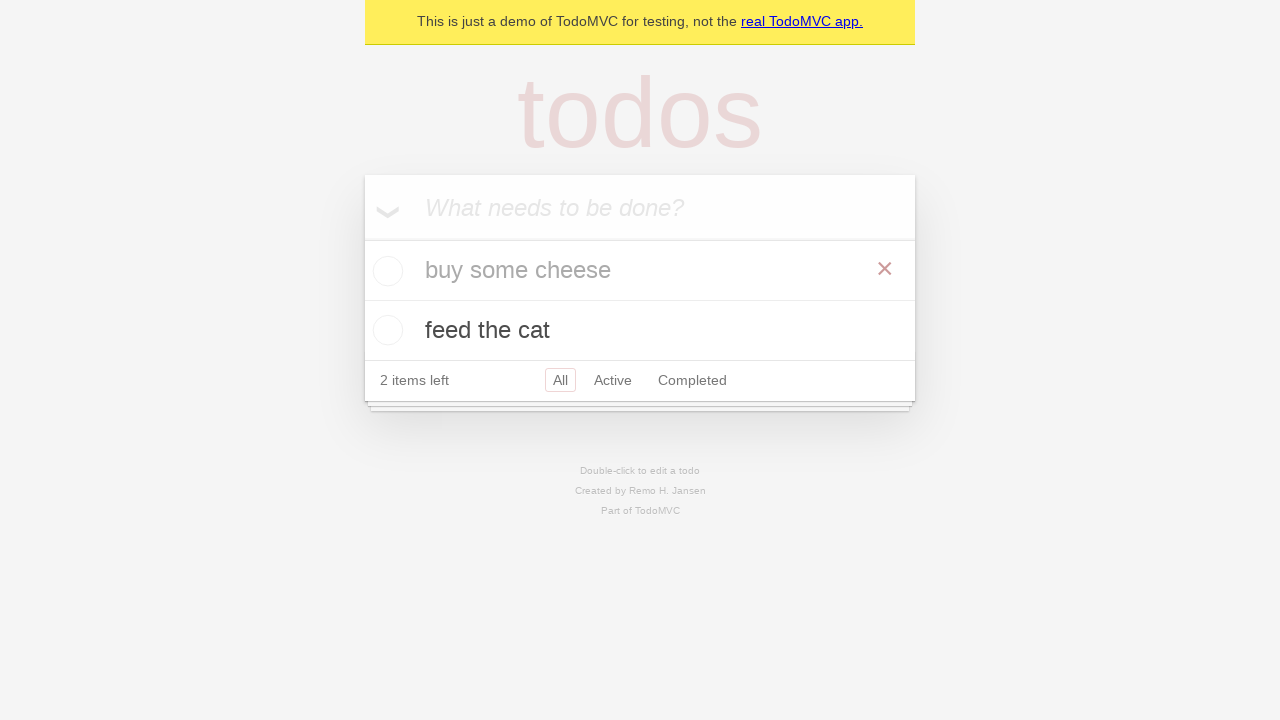

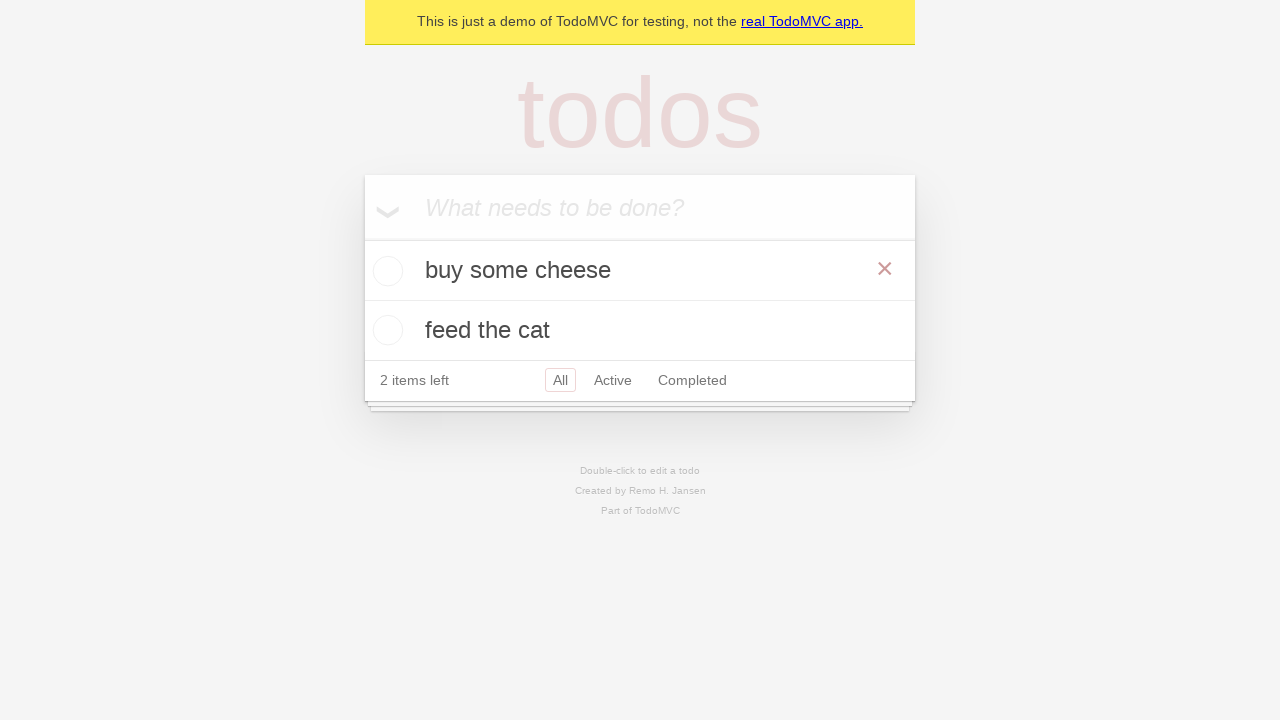